Navigates to t-shirts category page and clicks on a specific product item

Starting URL: https://www.thesouledstore.com/explore/t-shirts

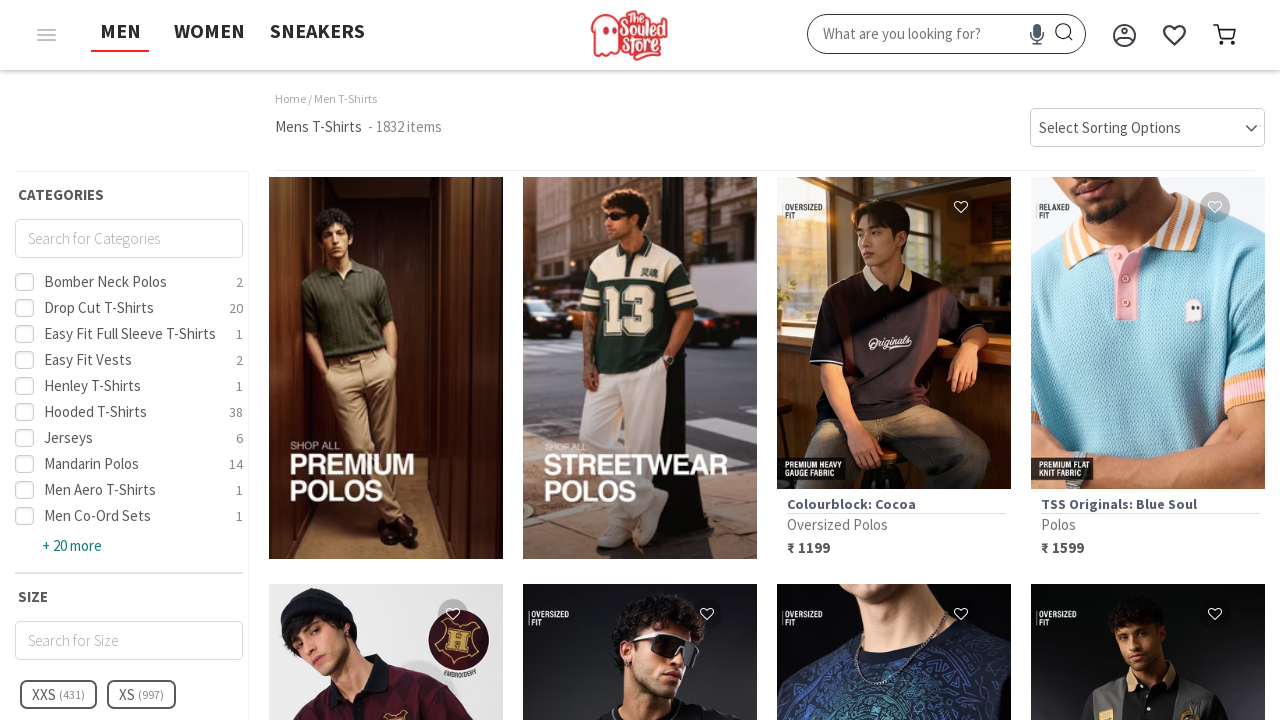

Product list loaded on t-shirts category page
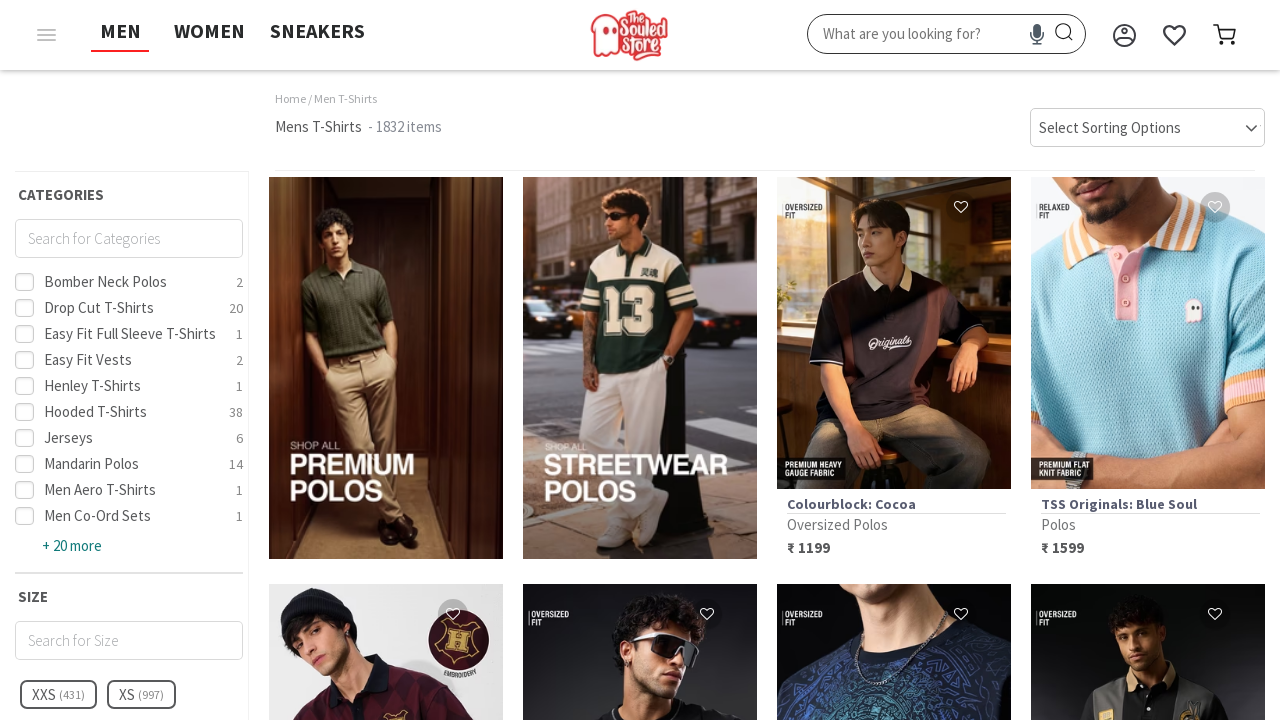

Clicked on first product item in t-shirts category at (386, 368) on [id^='productlist-'] a >> nth=0
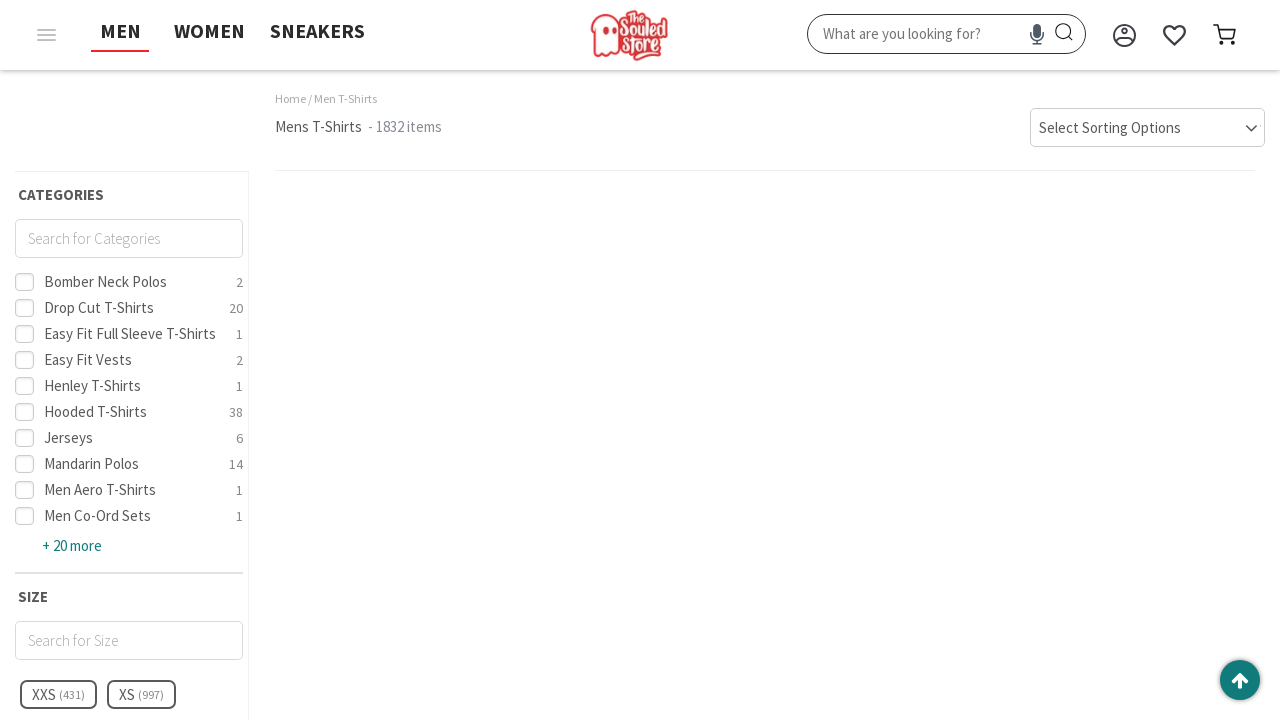

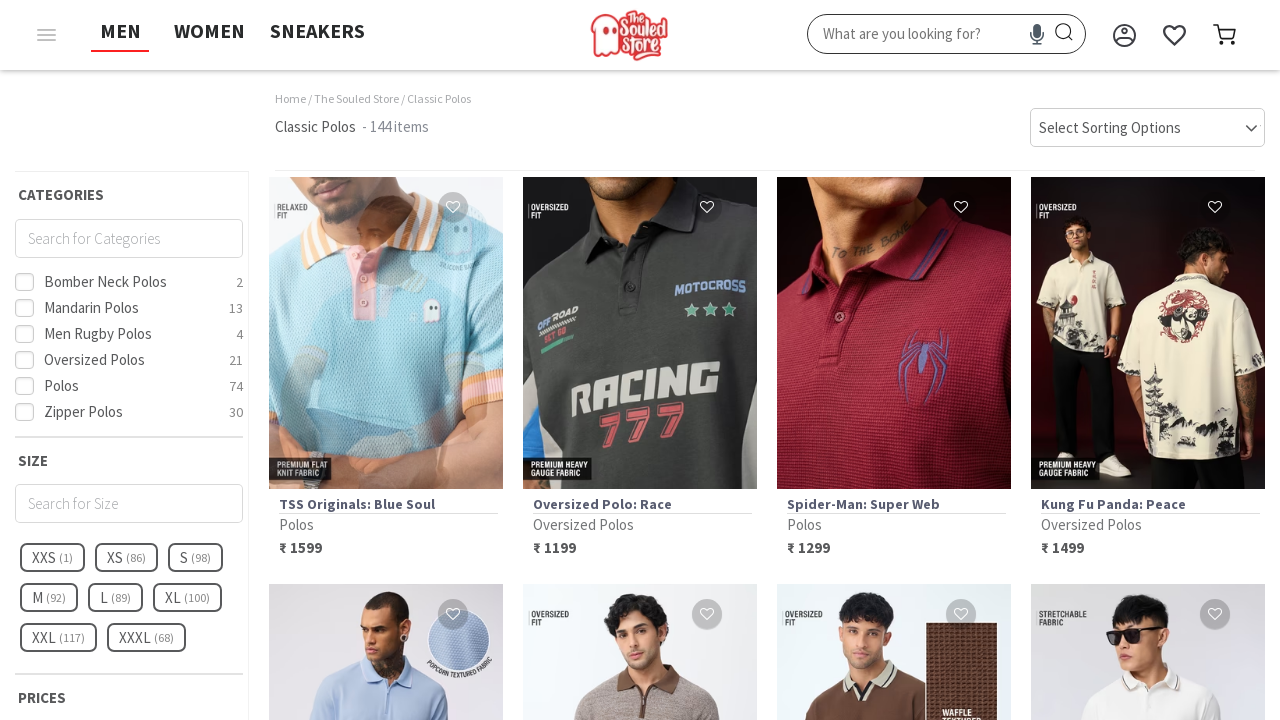